Tests the documentation link navigation by clicking on the "Documentation" link and verifying it redirects to the docs page with the expected content.

Starting URL: https://taiko.dev/

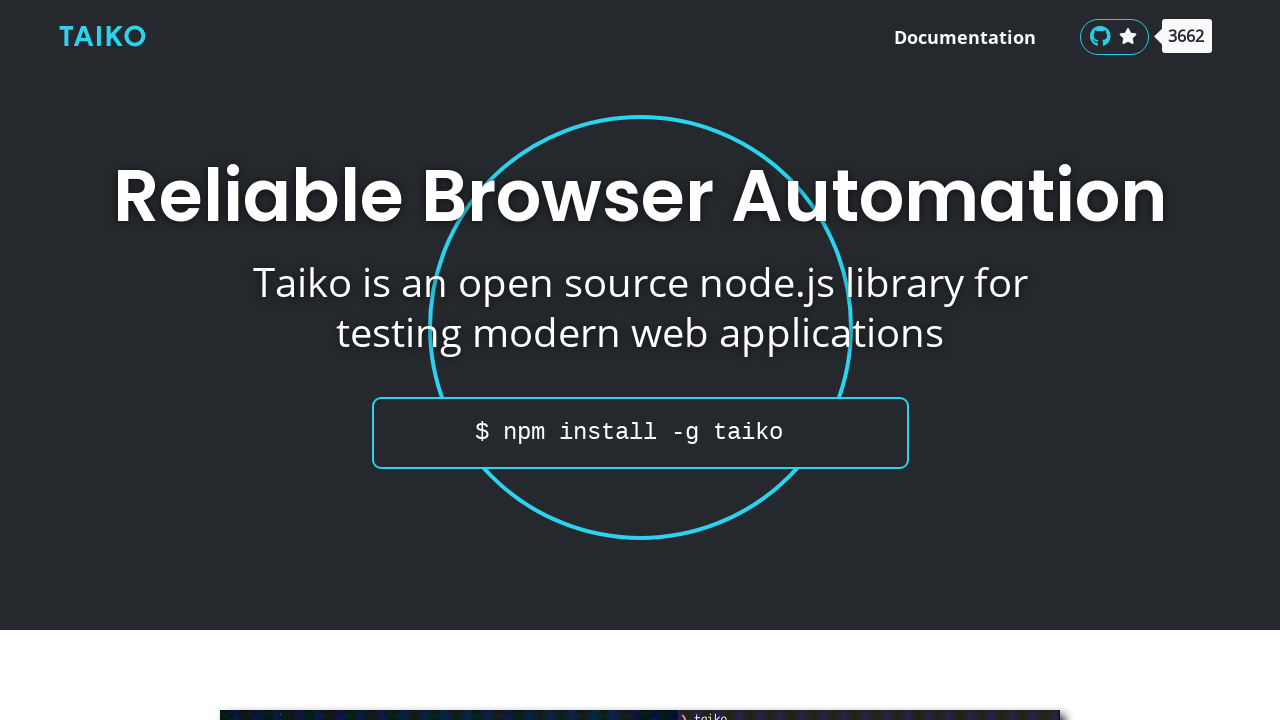

Clicked on Documentation link at (965, 37) on a:text('Documentation')
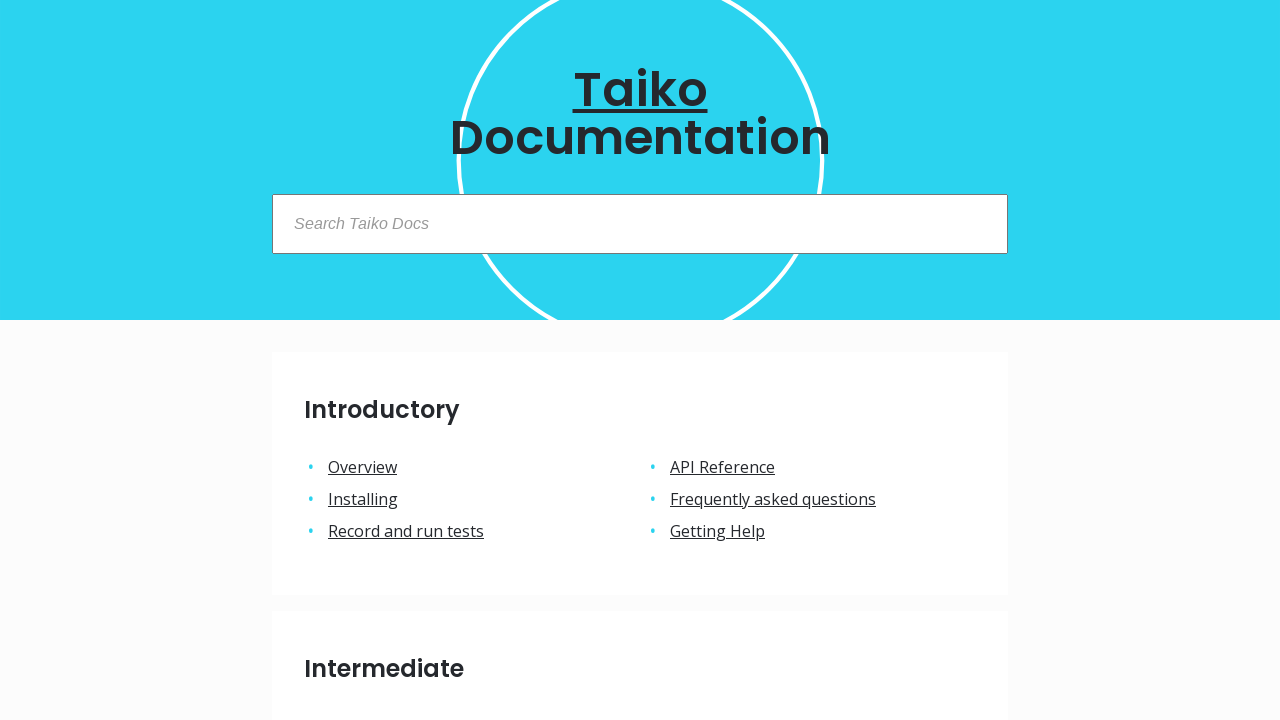

Navigation to docs.taiko.dev completed
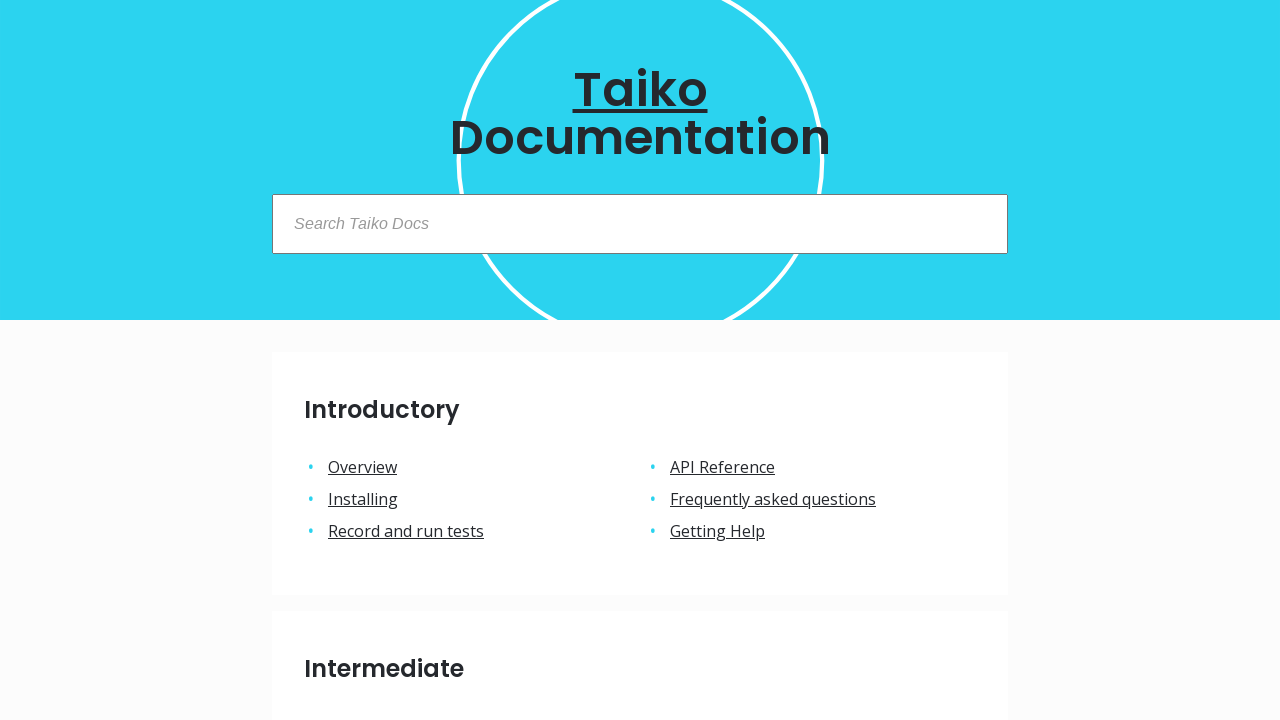

Introductory element loaded on the page
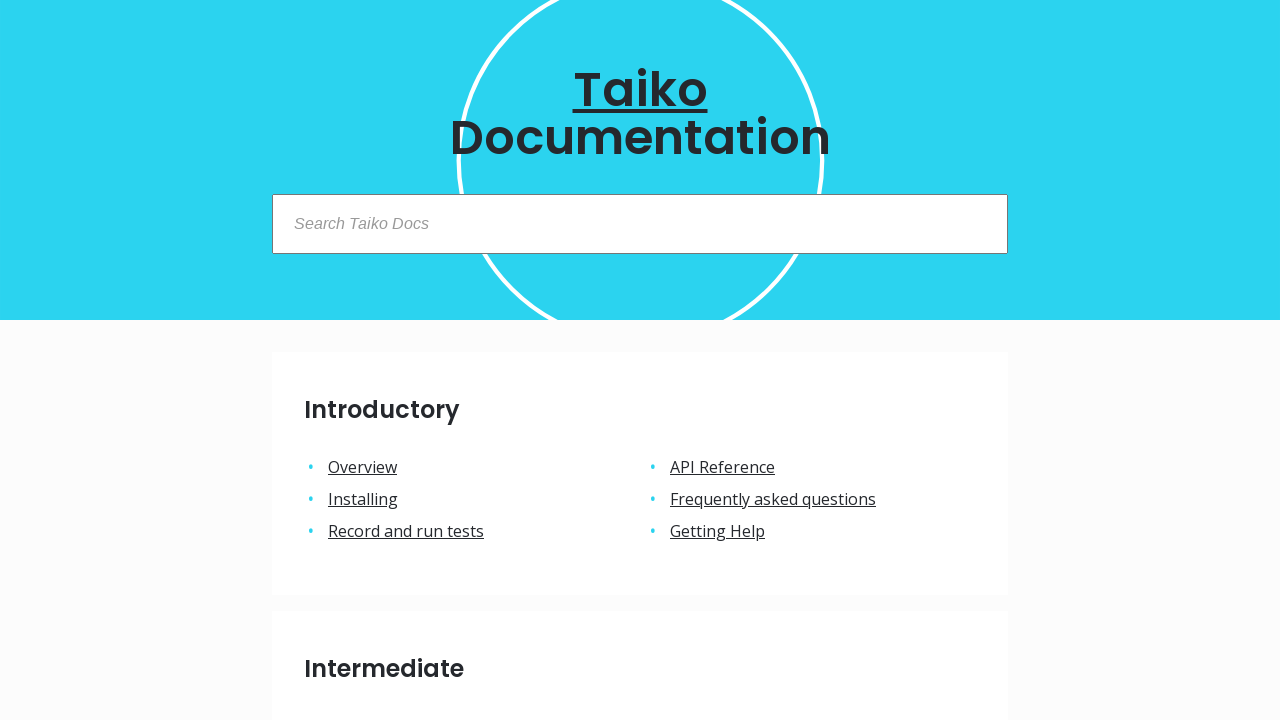

Verified that Introductory element contains expected text
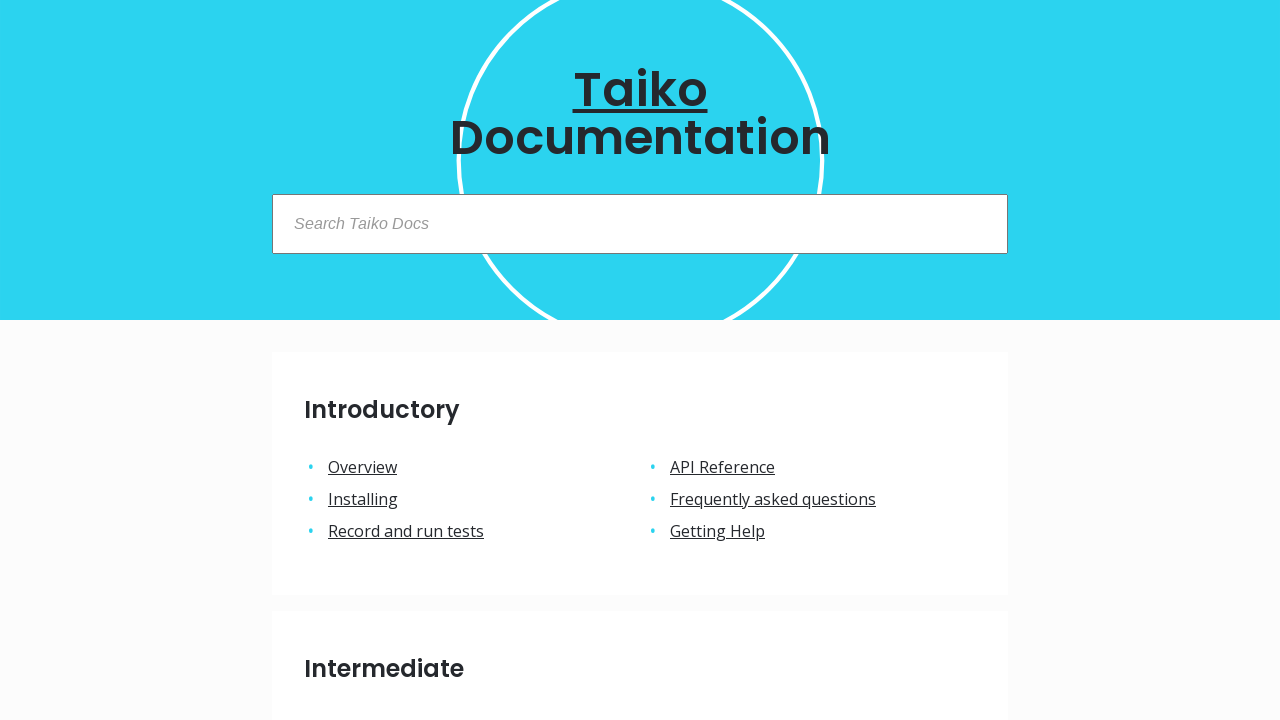

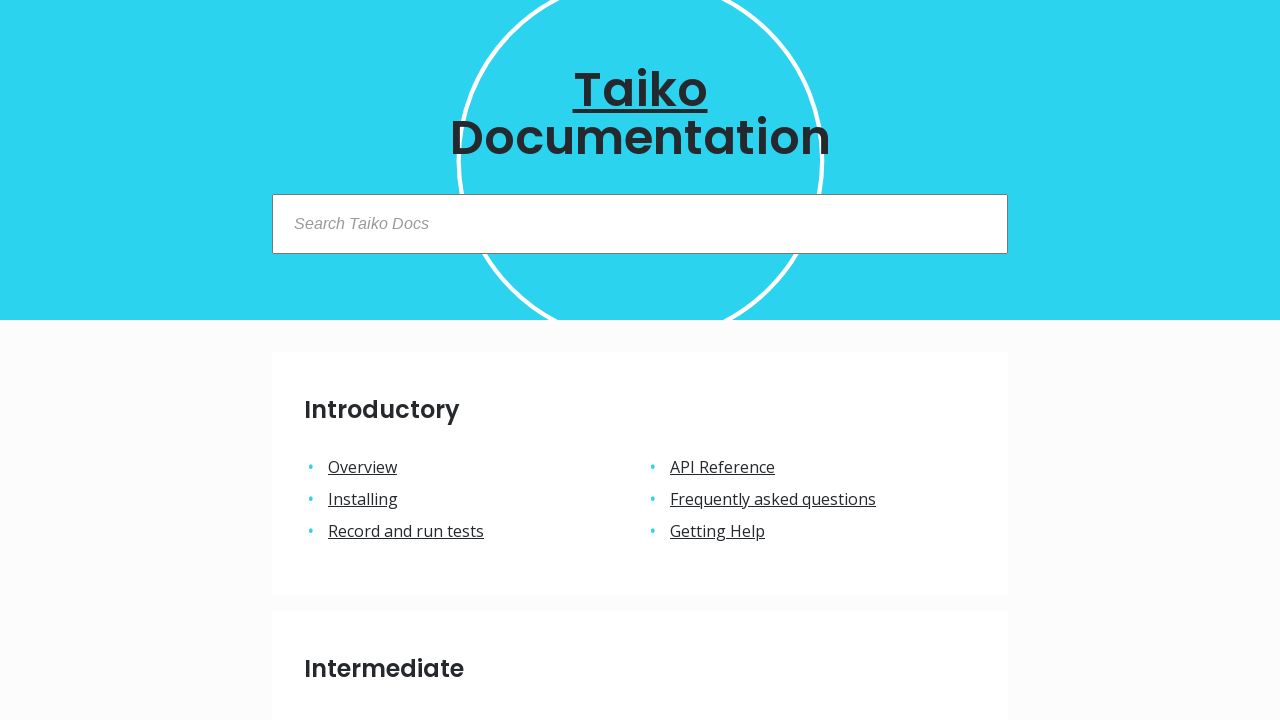